Tests dynamic loading functionality by clicking a start button and waiting for hidden text to appear after loading completes

Starting URL: http://the-internet.herokuapp.com/dynamic_loading/2

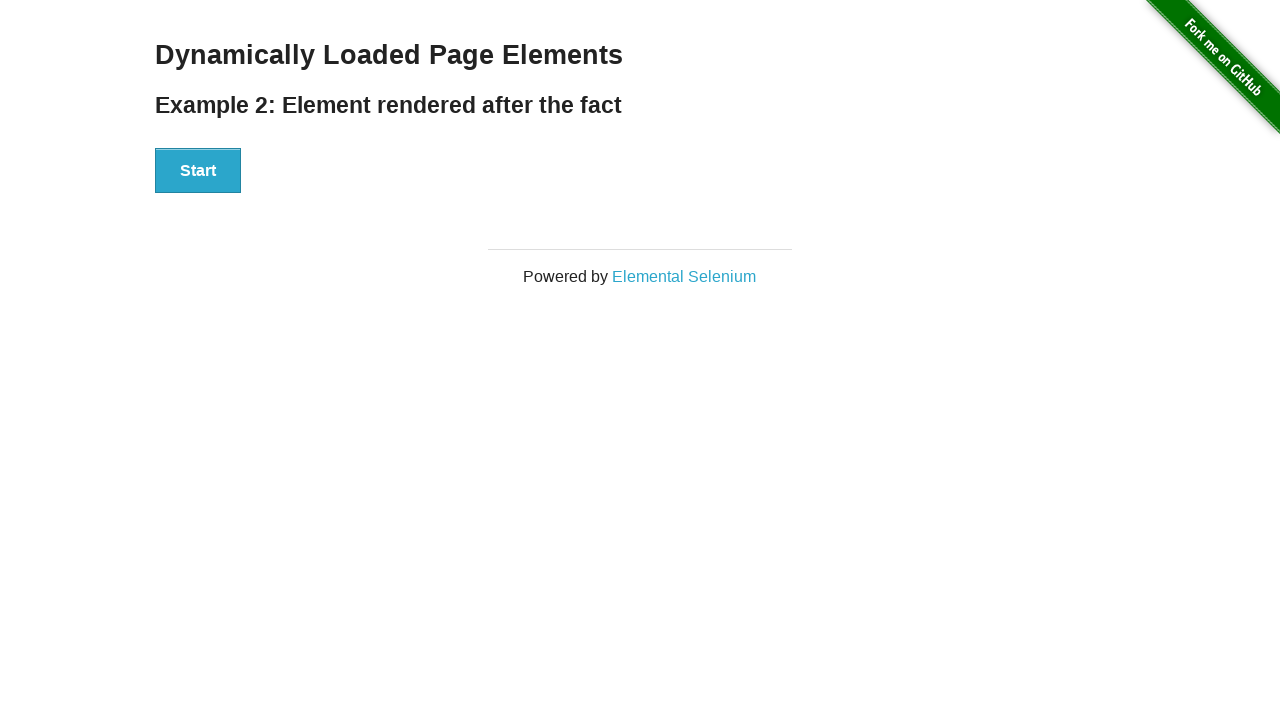

Clicked start button to trigger dynamic loading at (198, 171) on #start>button
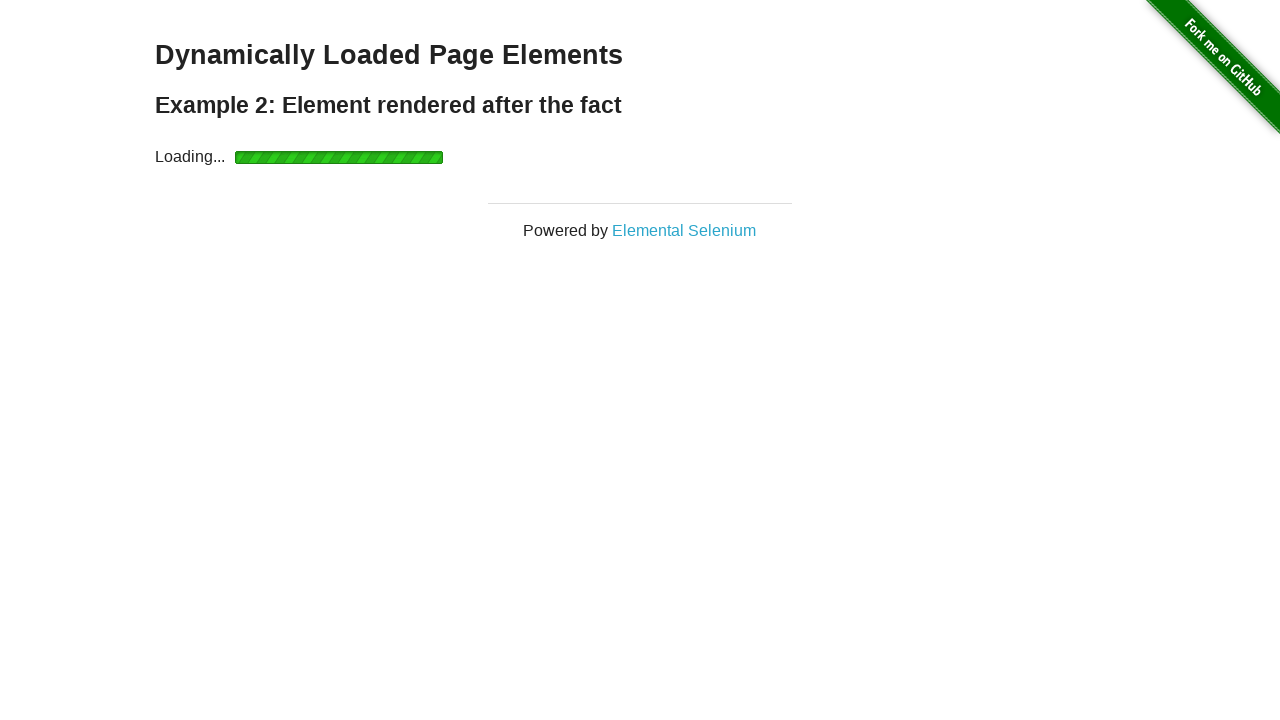

Waited for hidden text to appear after loading completes
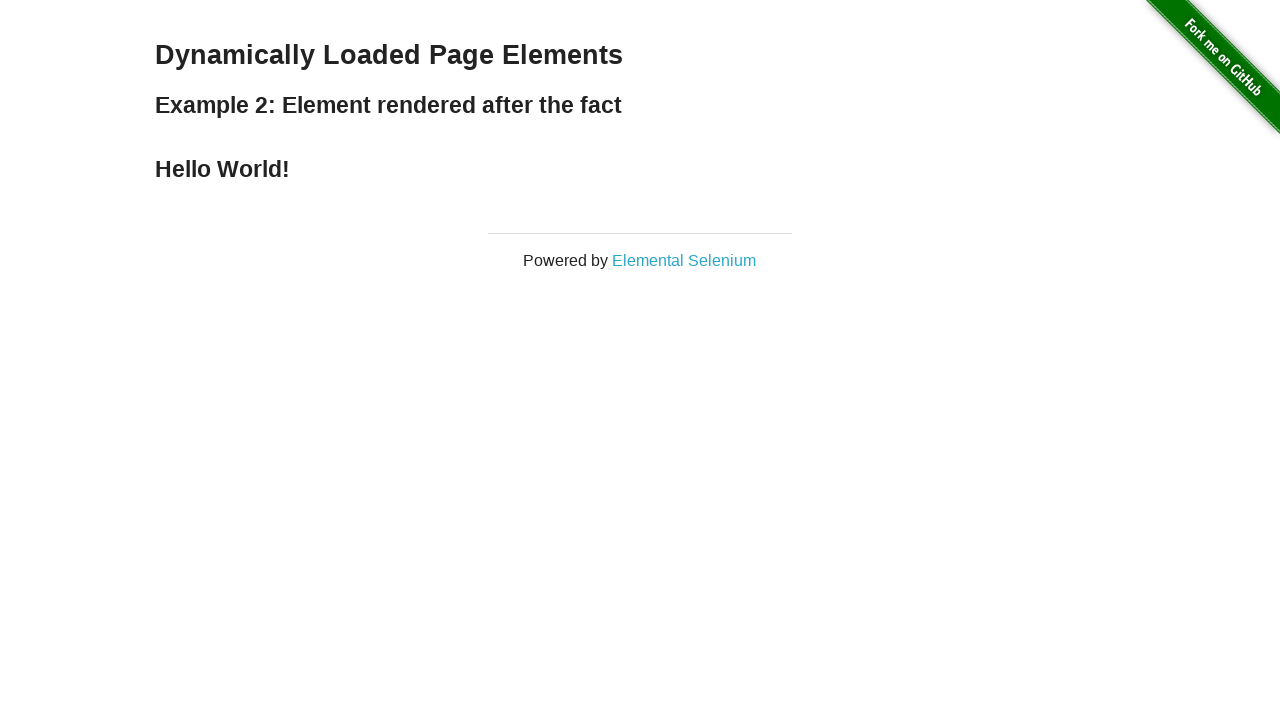

Retrieved text content from finish element: 'Hello World!'
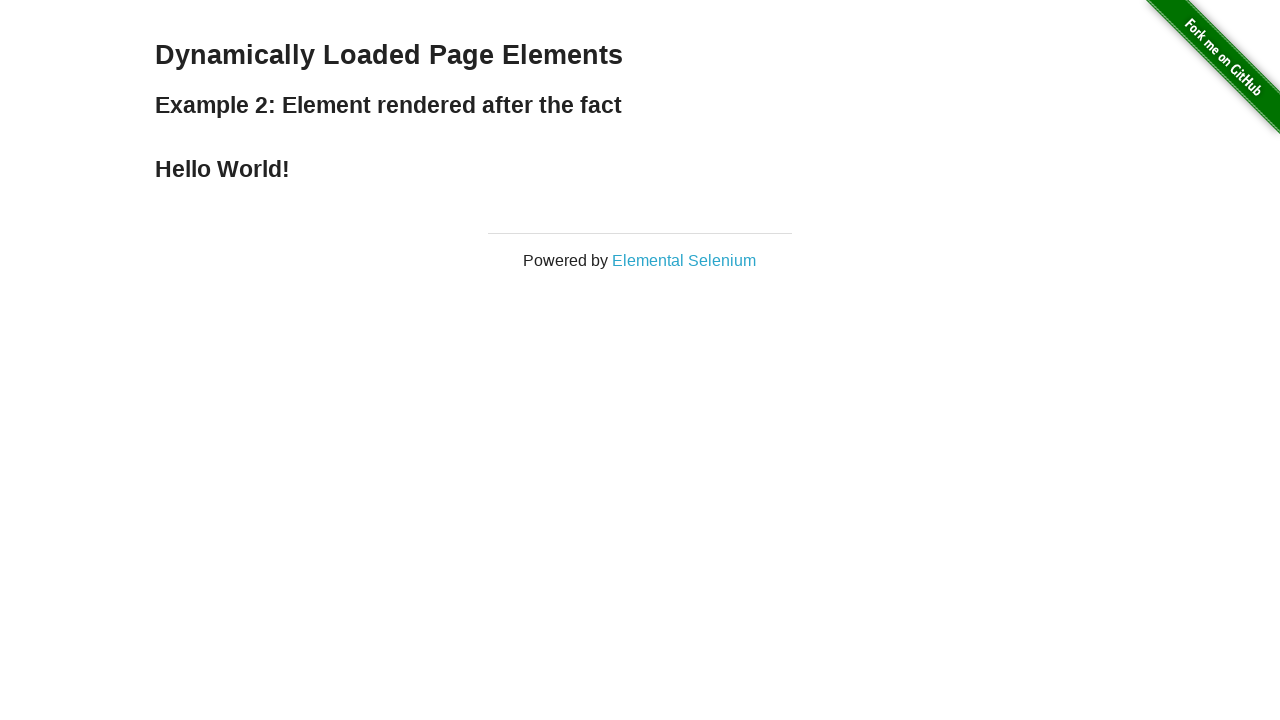

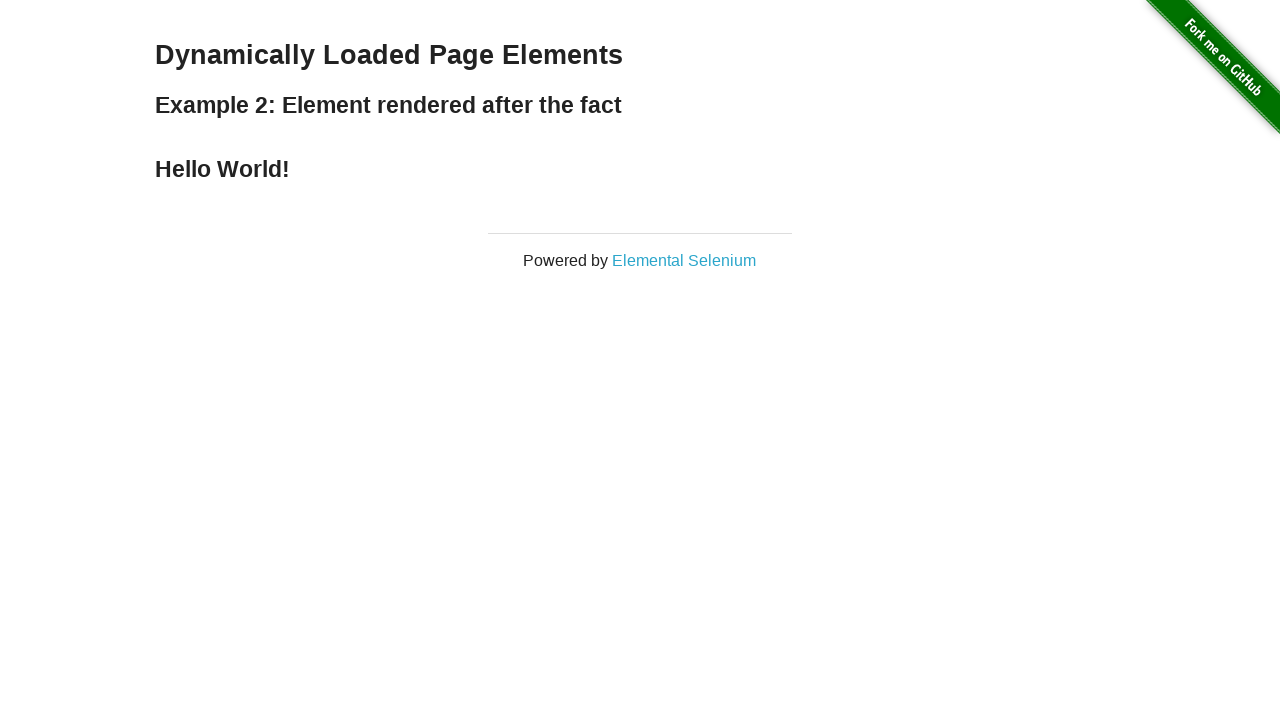